Tests browser window management methods by resizing the window to different states (minimize, maximize, fullscreen) and printing window position and size

Starting URL: http://techproeducation.com

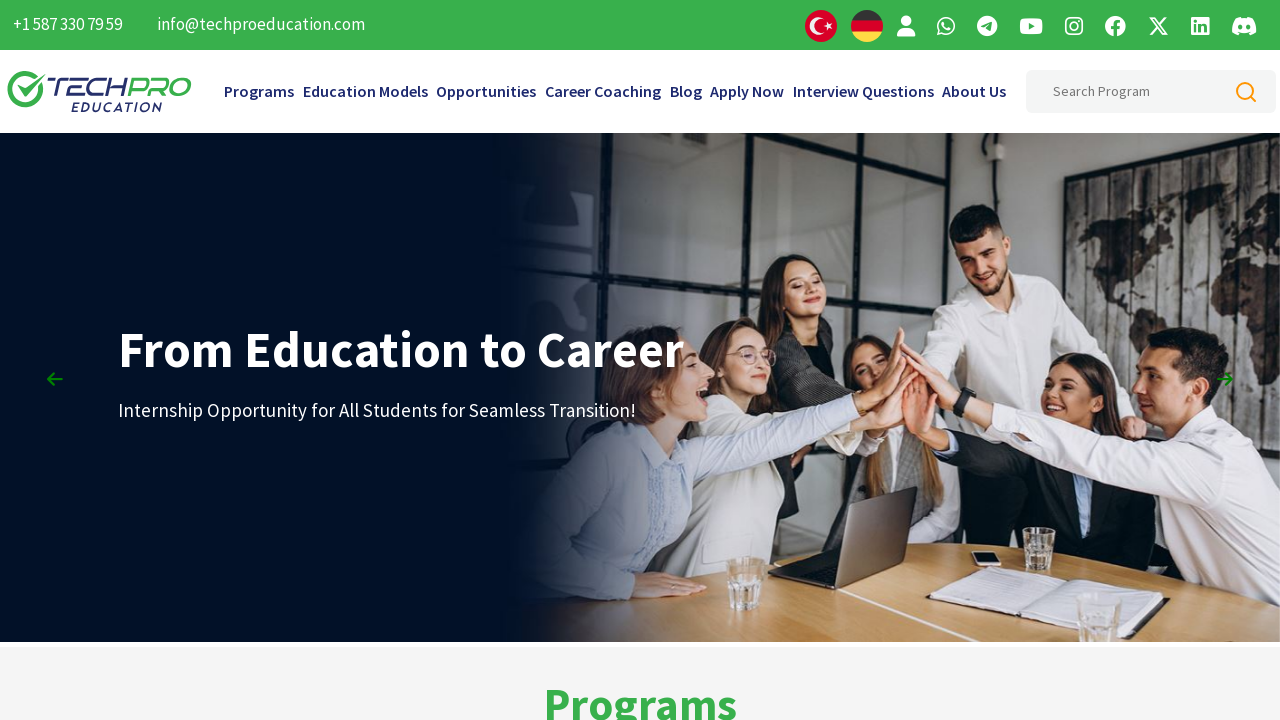

Retrieved initial window position
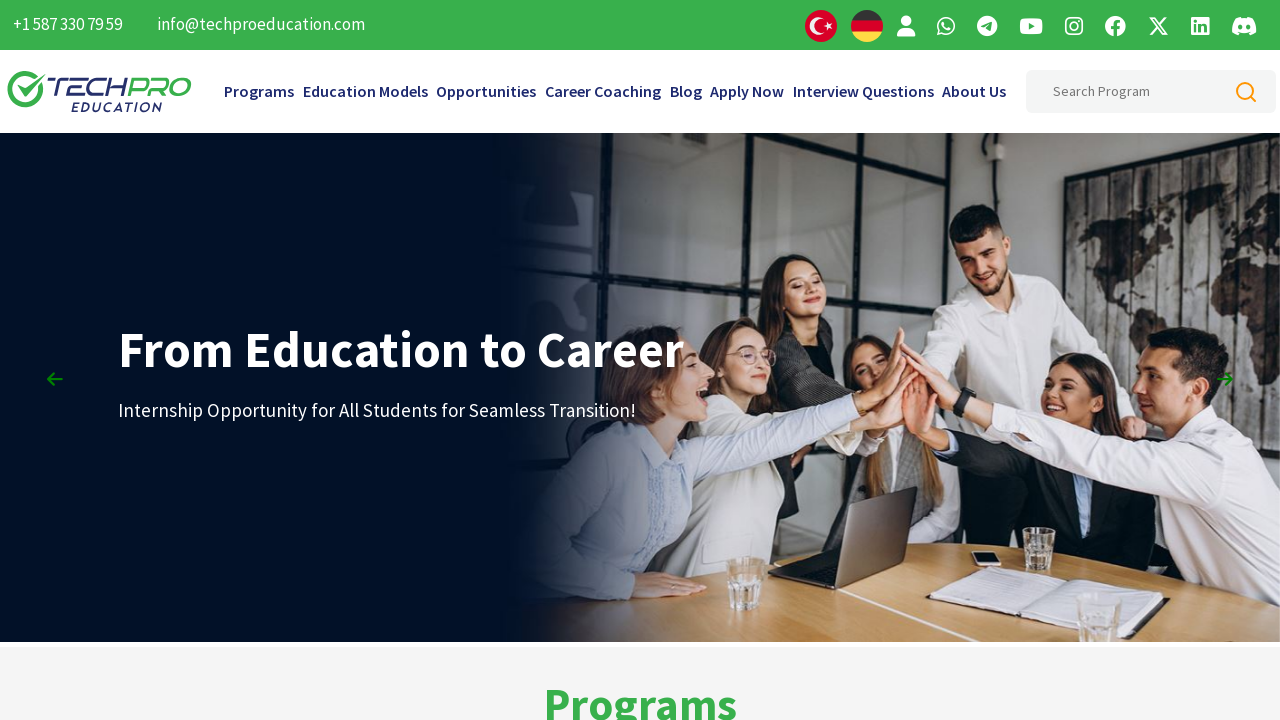

Retrieved initial window size
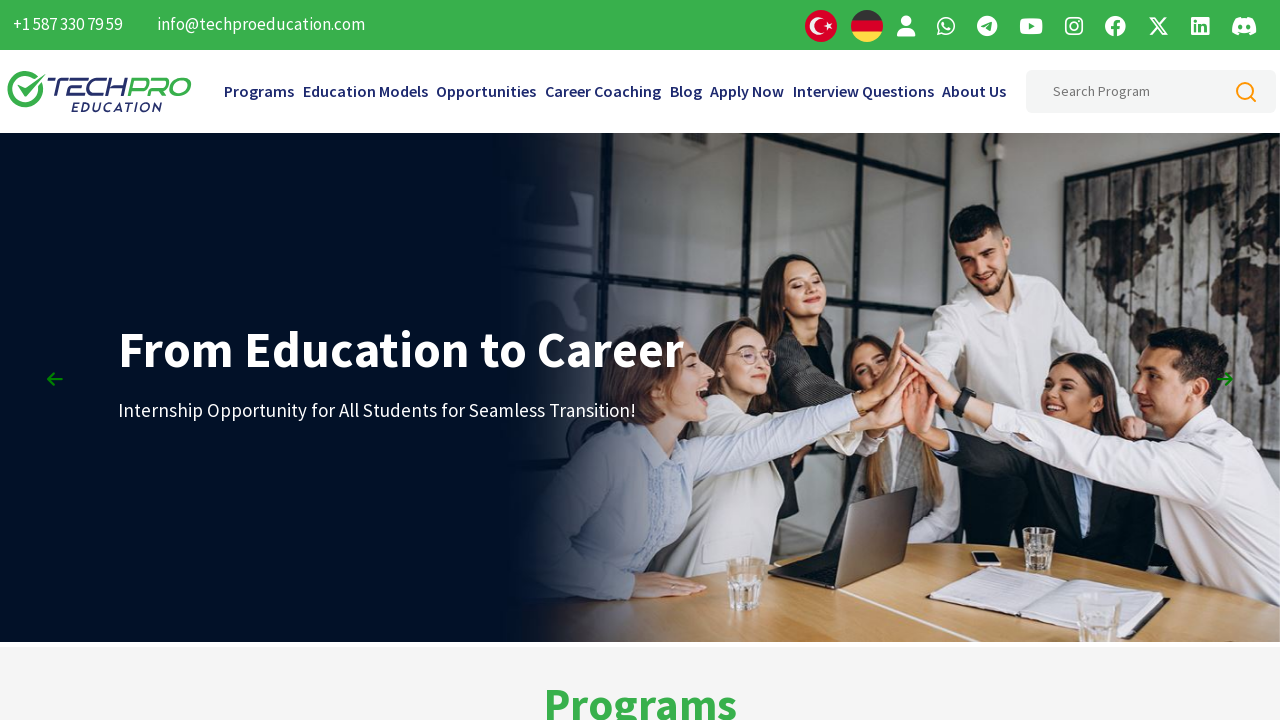

Resized window to simulate minimize (100x100)
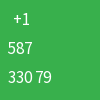

Retrieved window position after minimize simulation
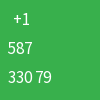

Retrieved window size after minimize simulation
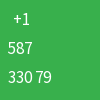

Maximized window to 1920x1080
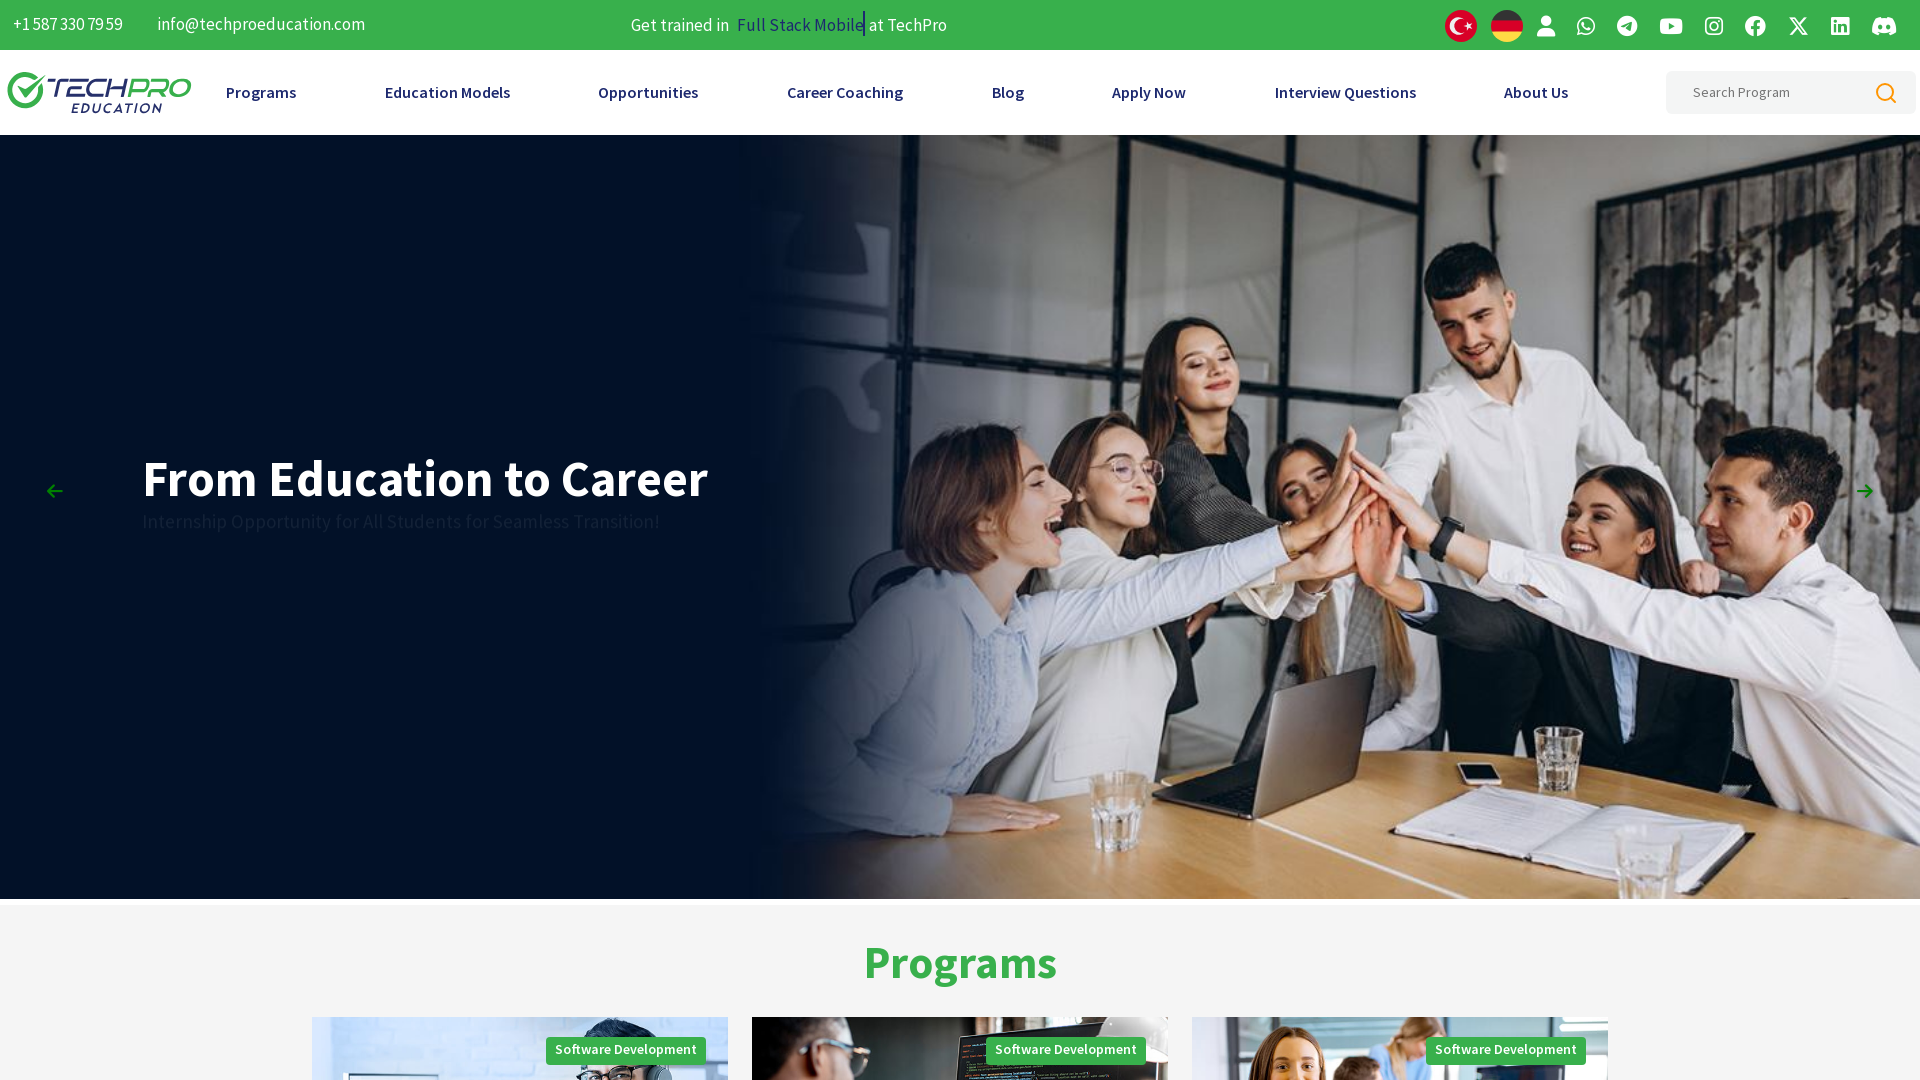

Retrieved window position after maximize
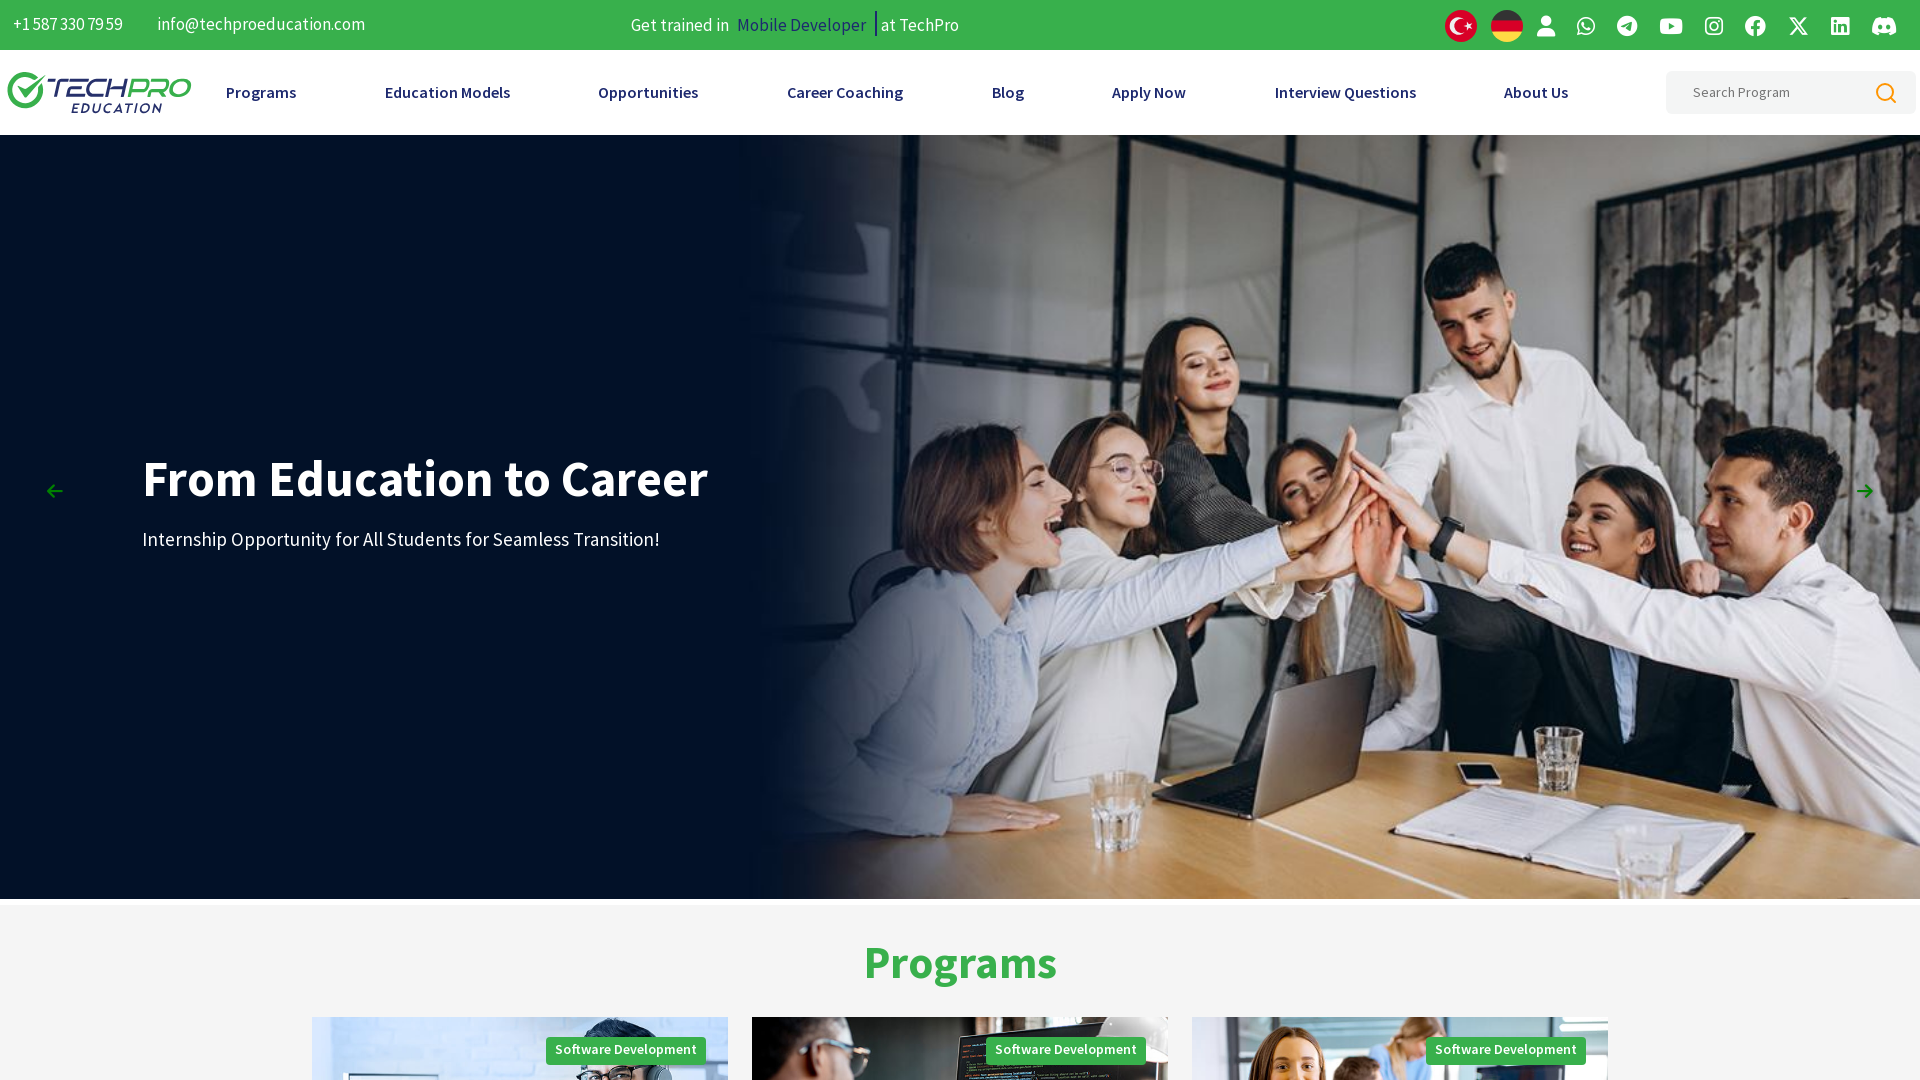

Retrieved window size after maximize
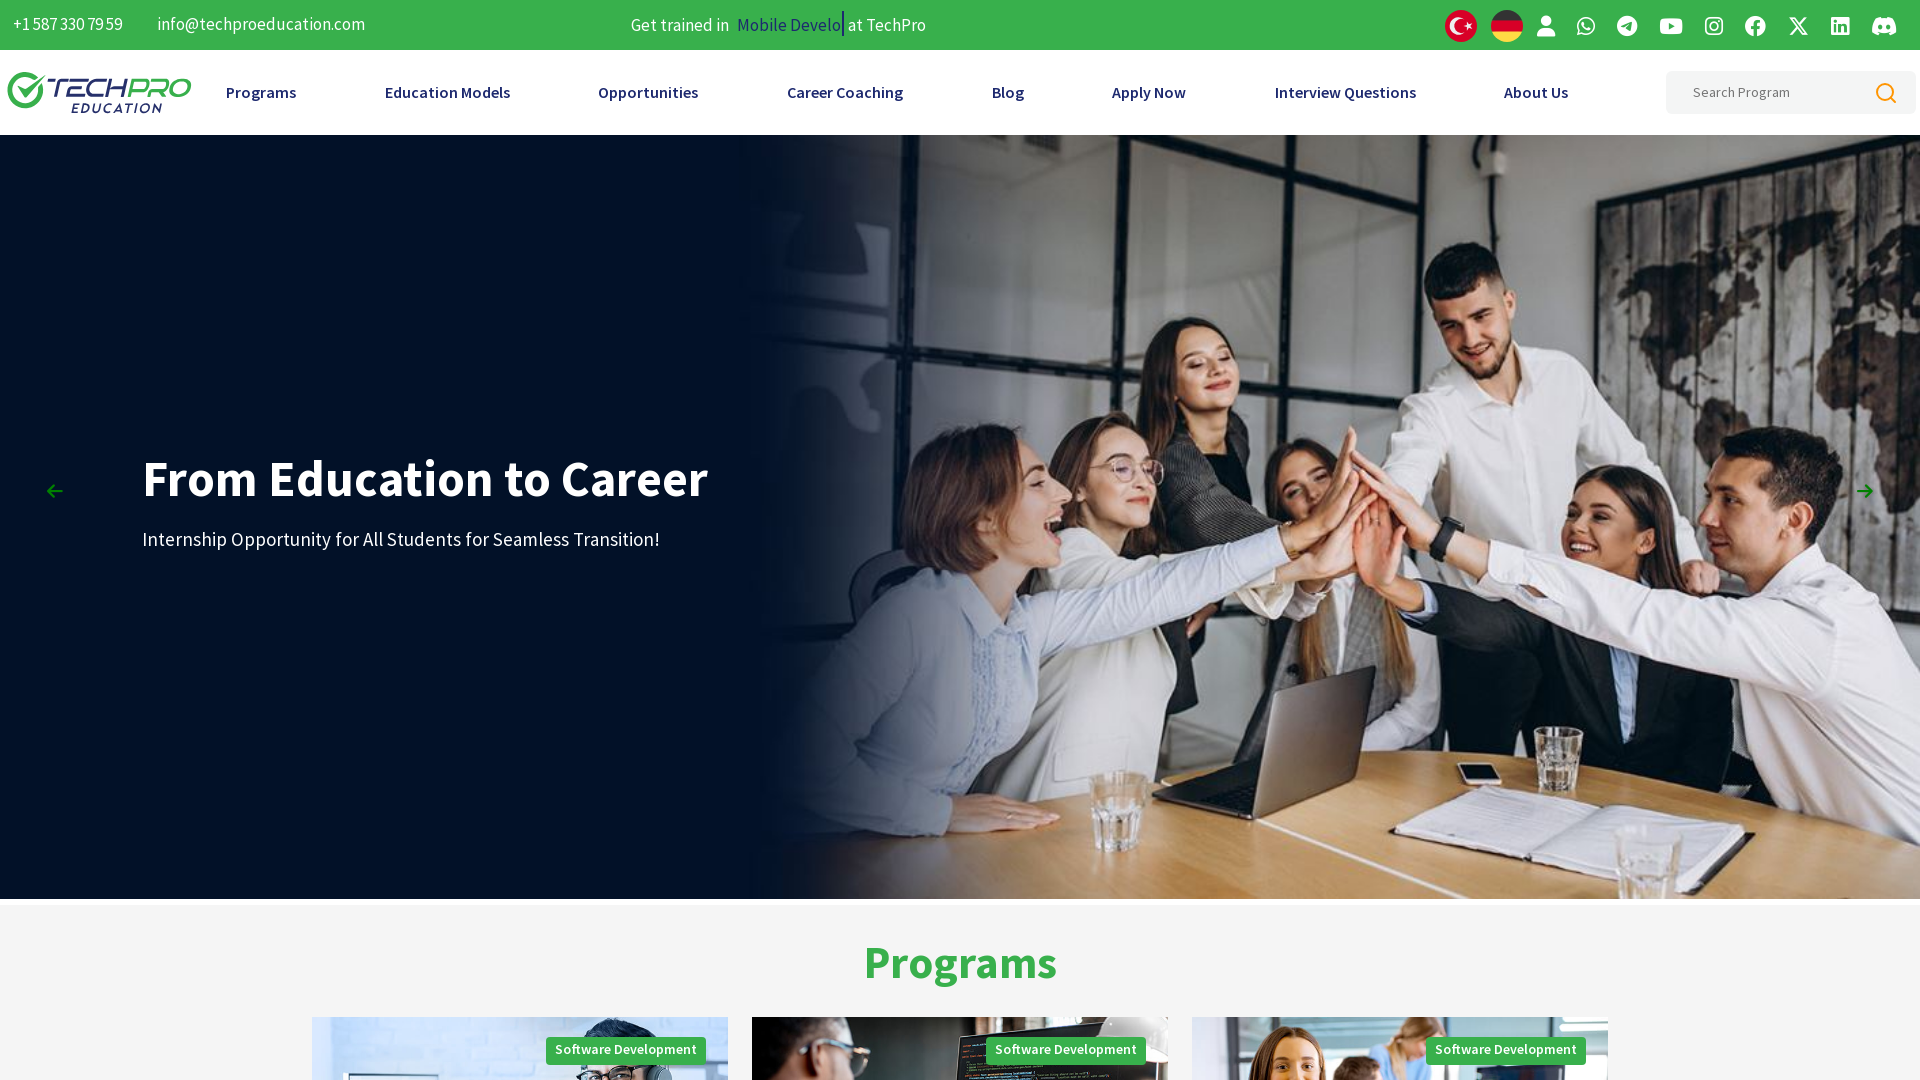

Set fullscreen simulation at 1920x1080
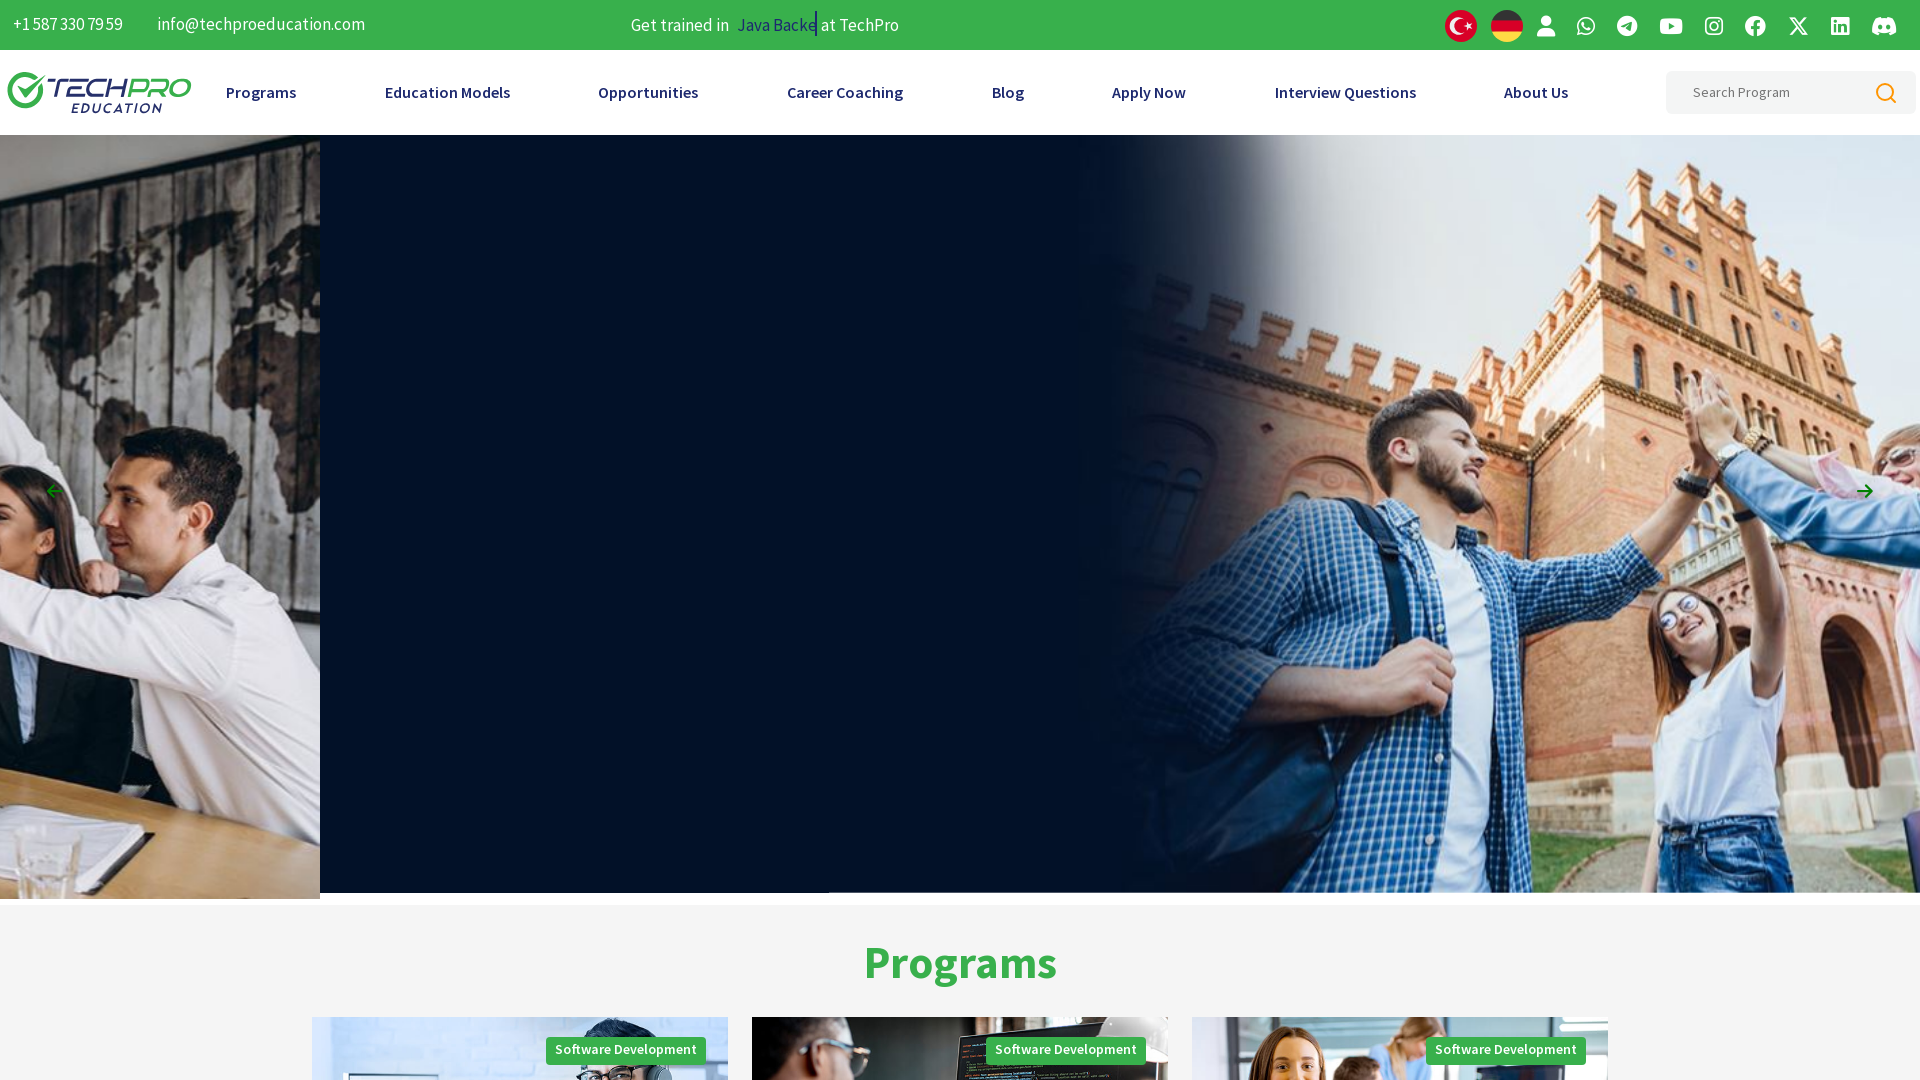

Retrieved window position in fullscreen
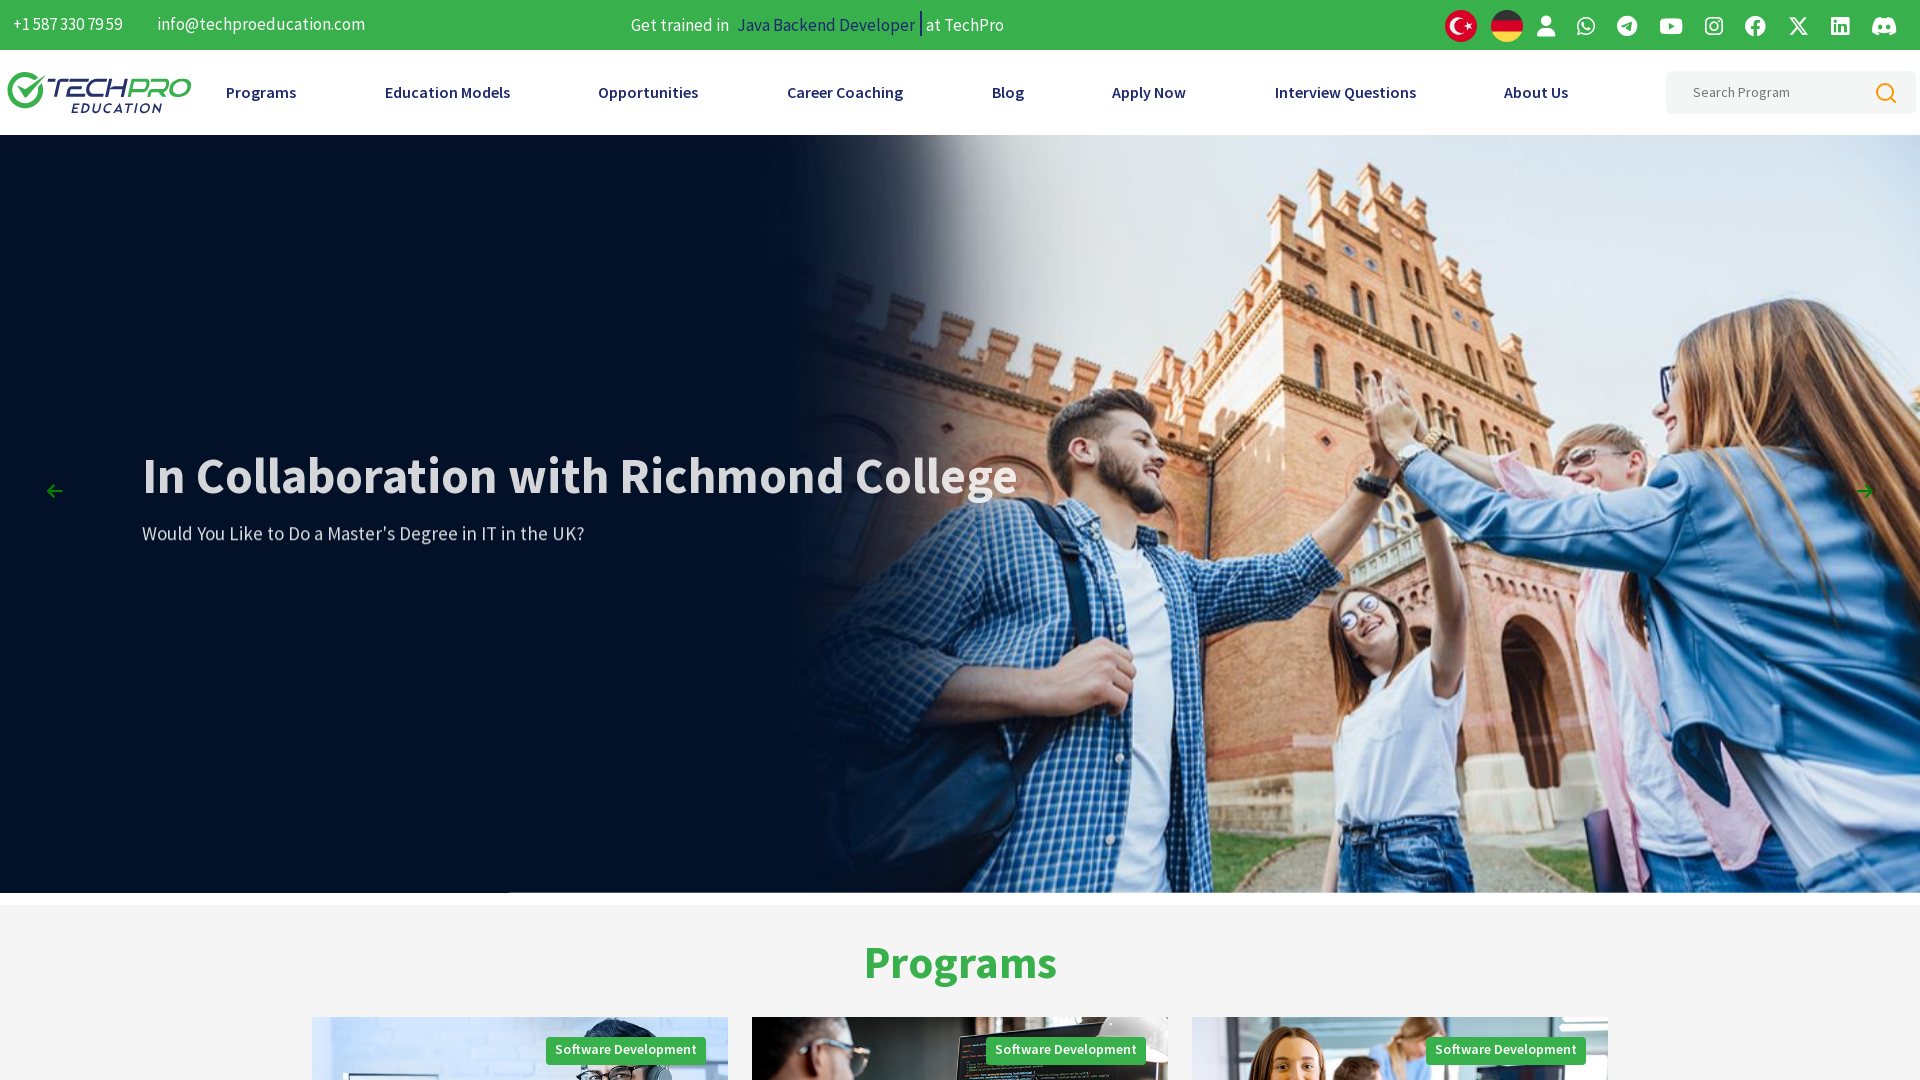

Retrieved window size in fullscreen
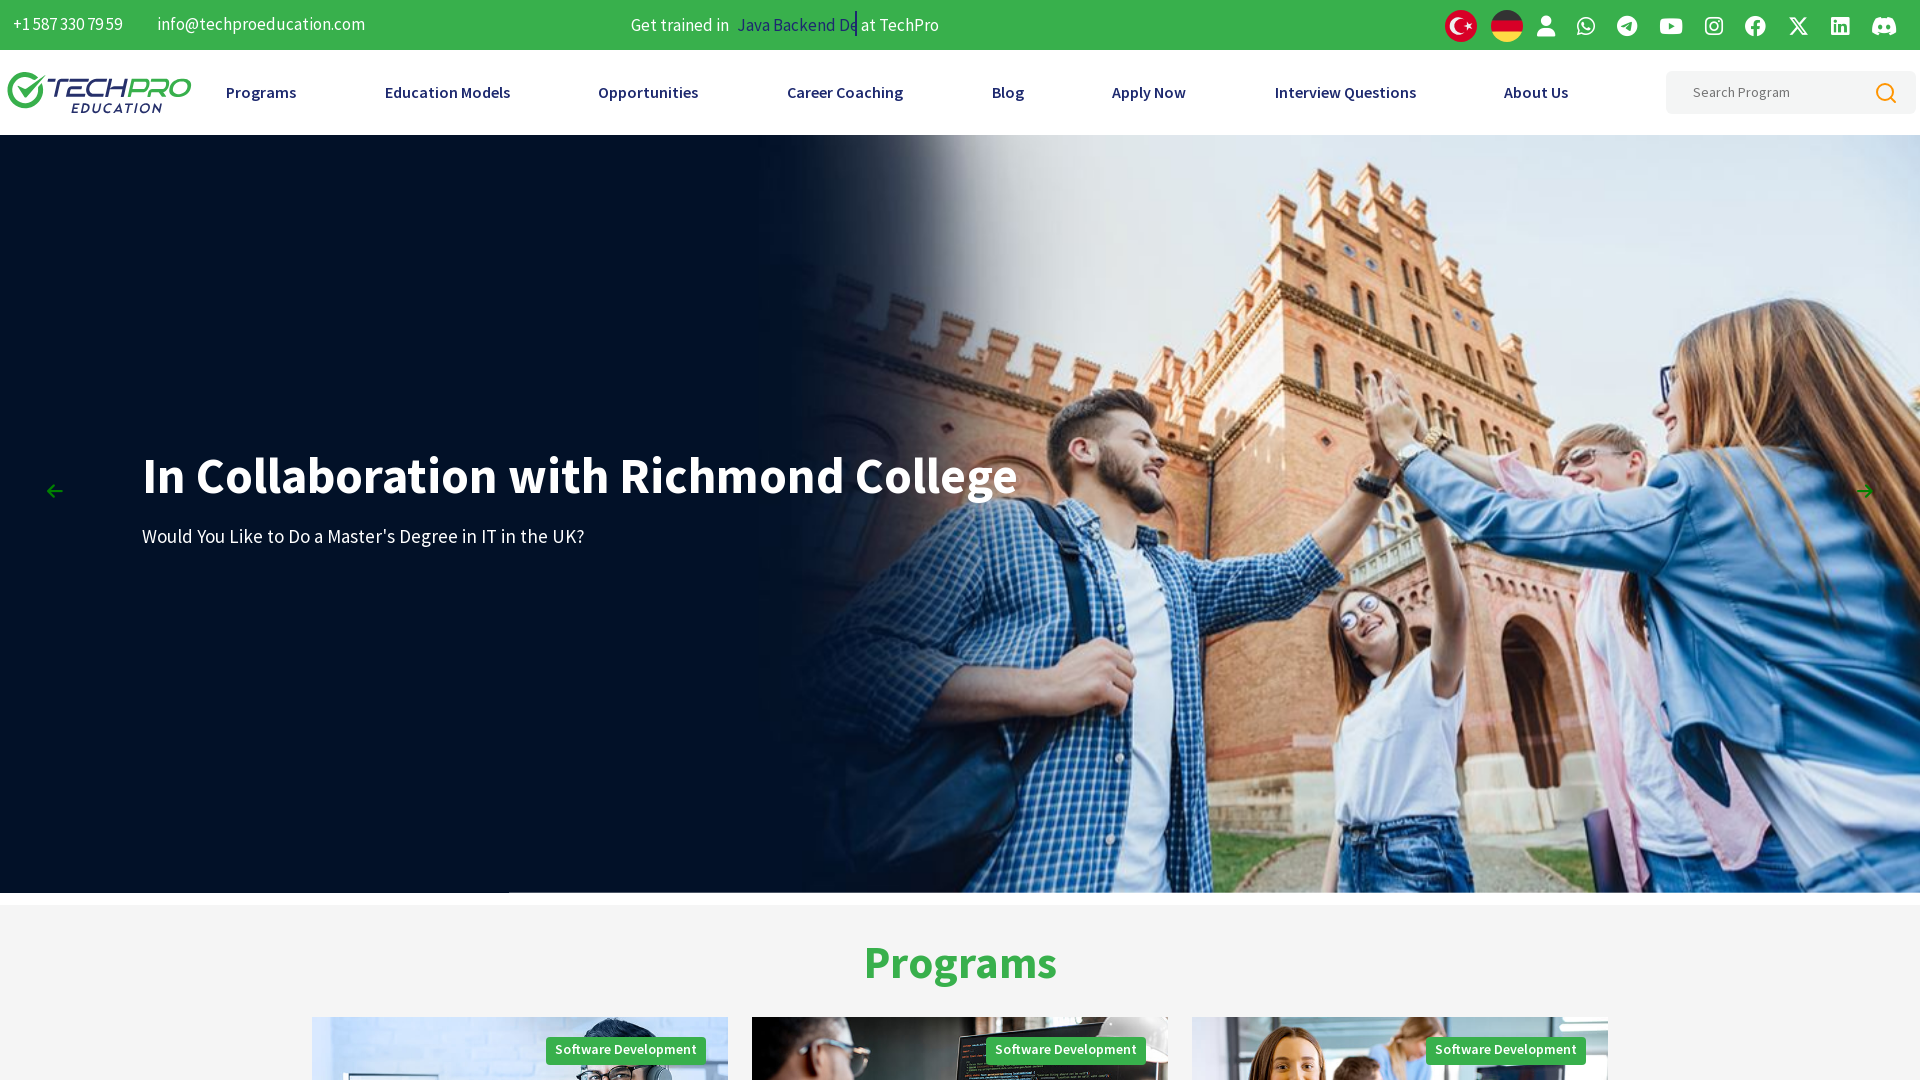

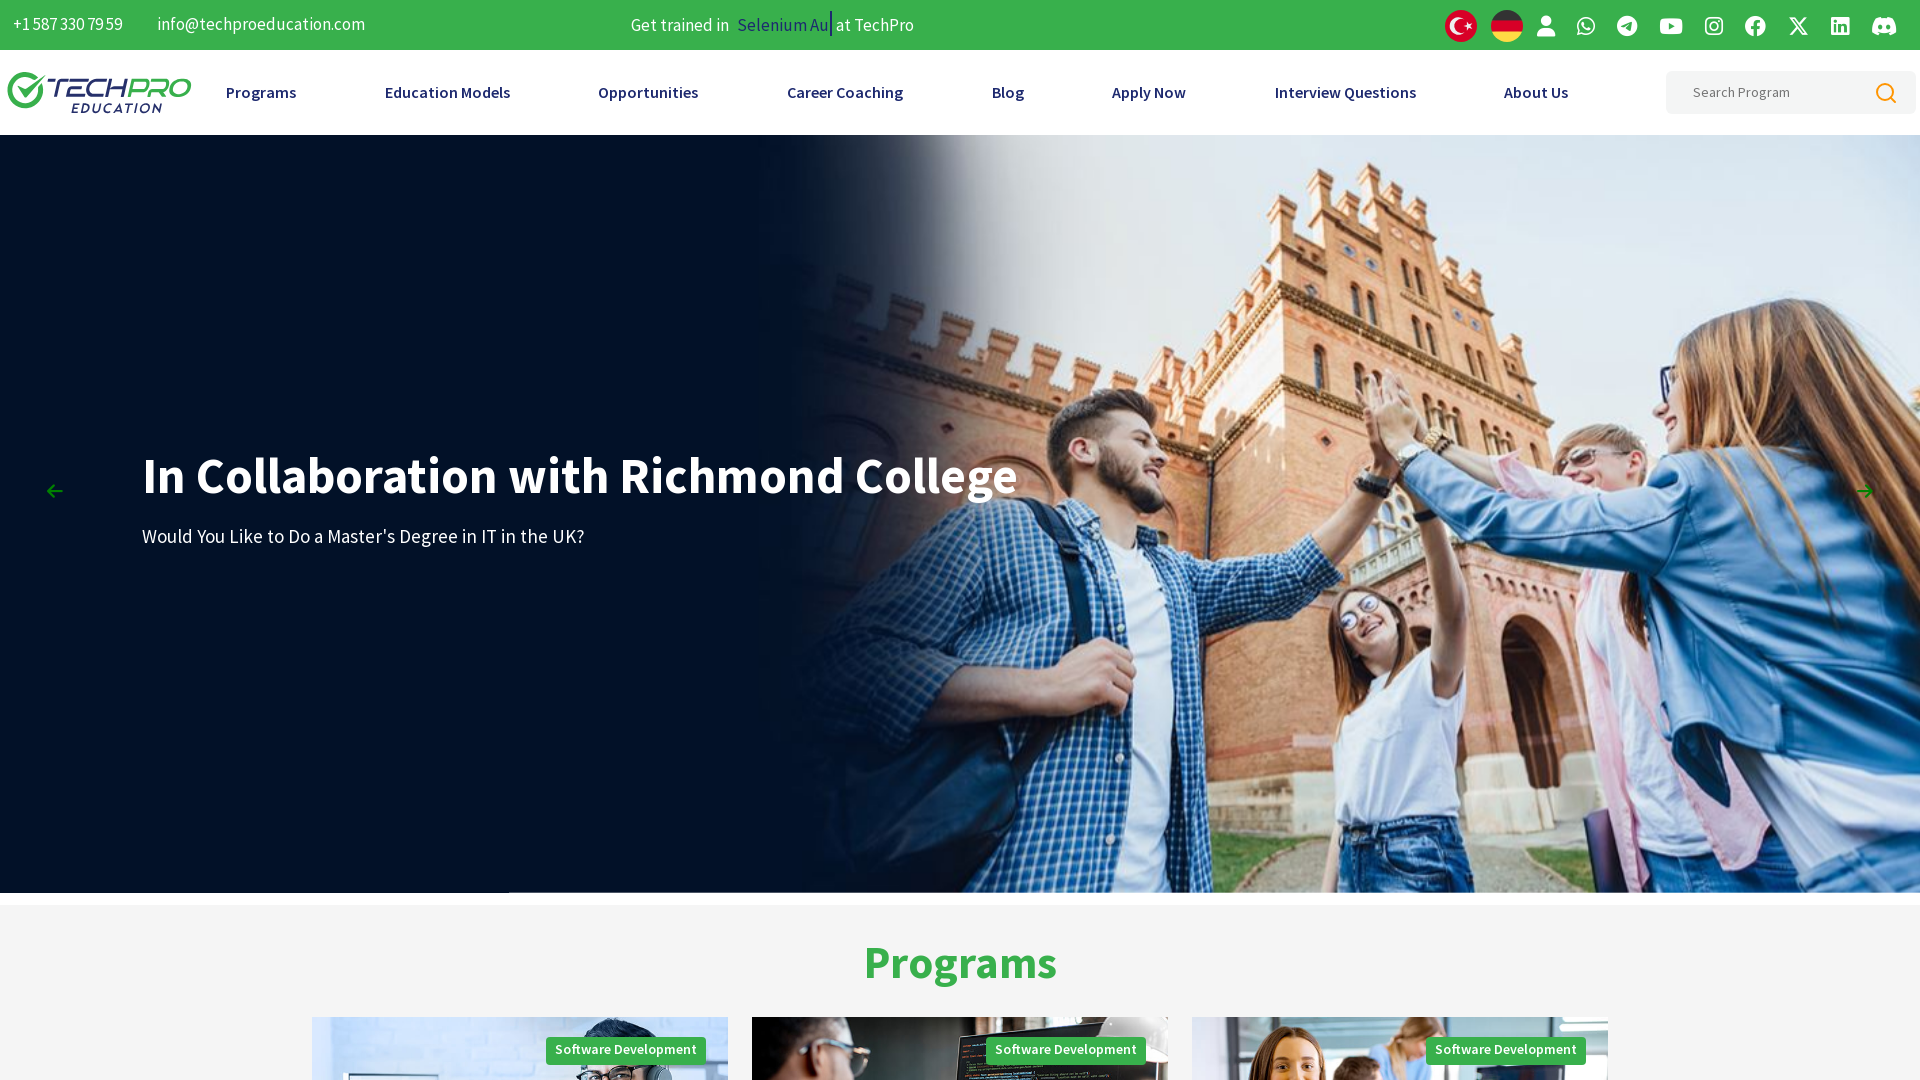